Tests various alert interactions including accepting simple alerts, dismissing confirmation dialogs, and entering text into prompt alerts

Starting URL: https://leafground.com/alert.xhtml

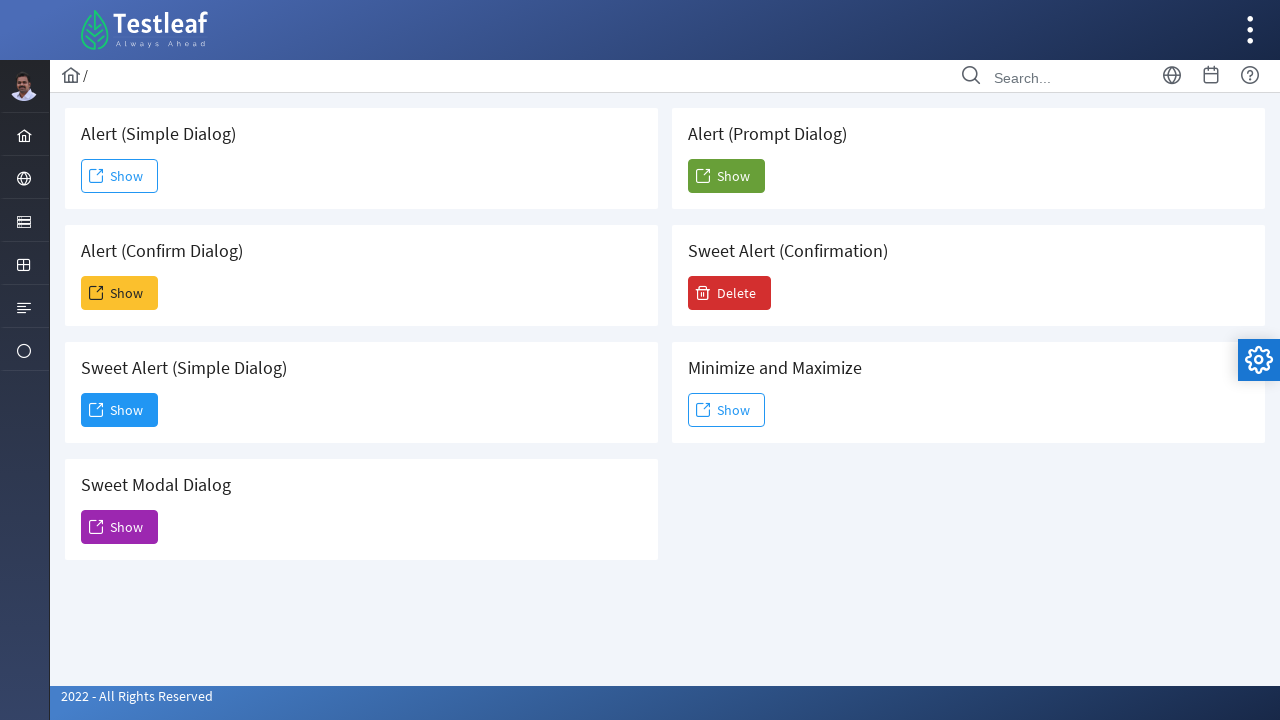

Clicked button to trigger simple alert at (120, 176) on #j_idt88\:j_idt91
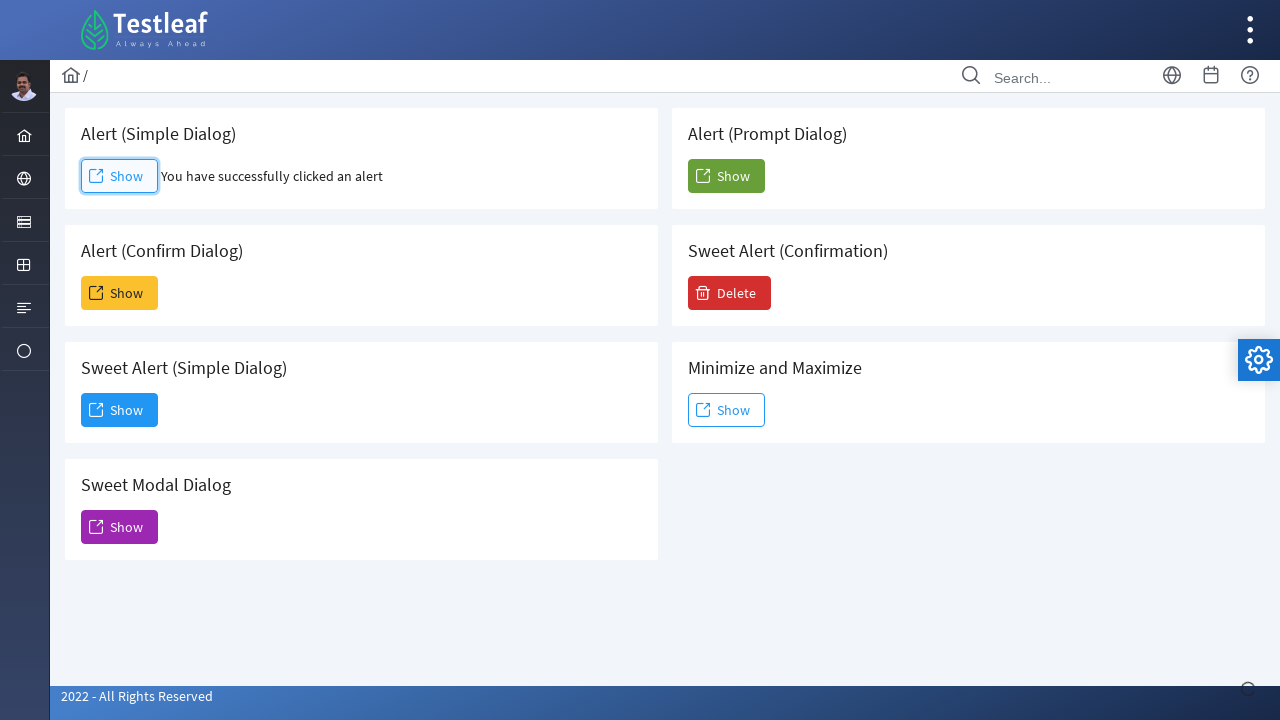

Accepted simple alert dialog
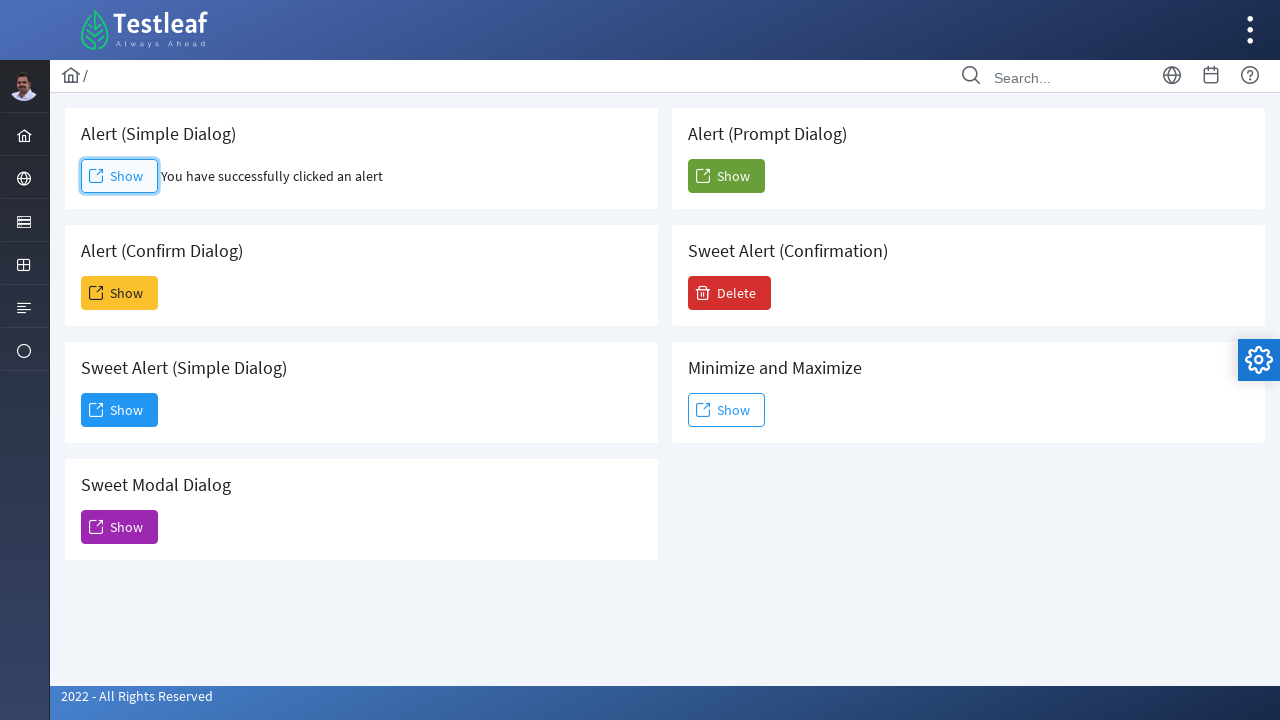

Clicked button to trigger confirmation dialog at (120, 293) on #j_idt88\:j_idt93
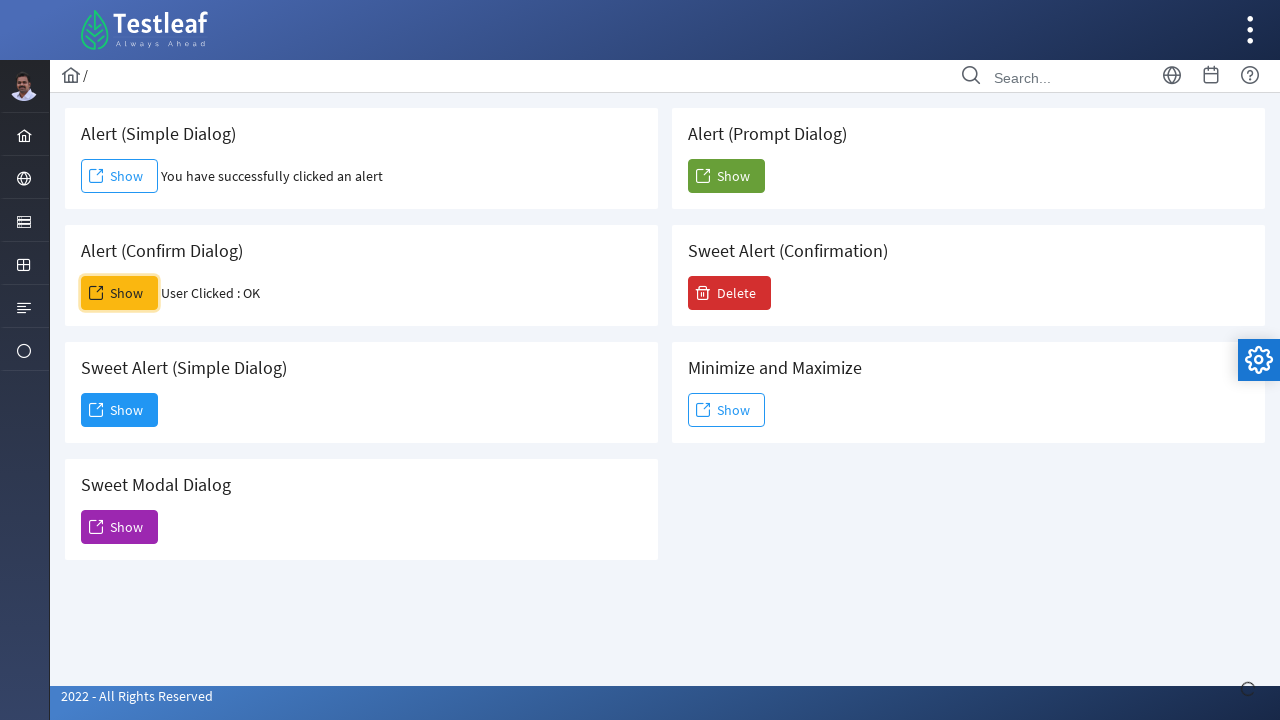

Dismissed confirmation dialog
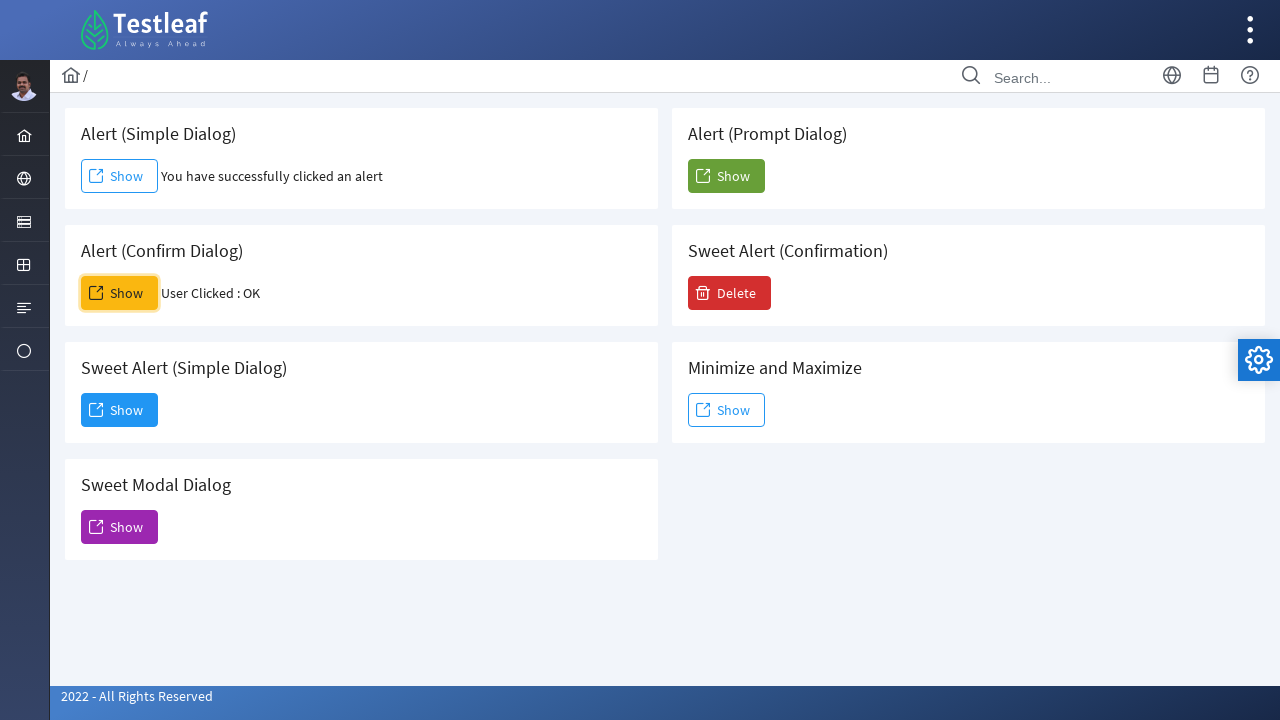

Set up handler for prompt alert
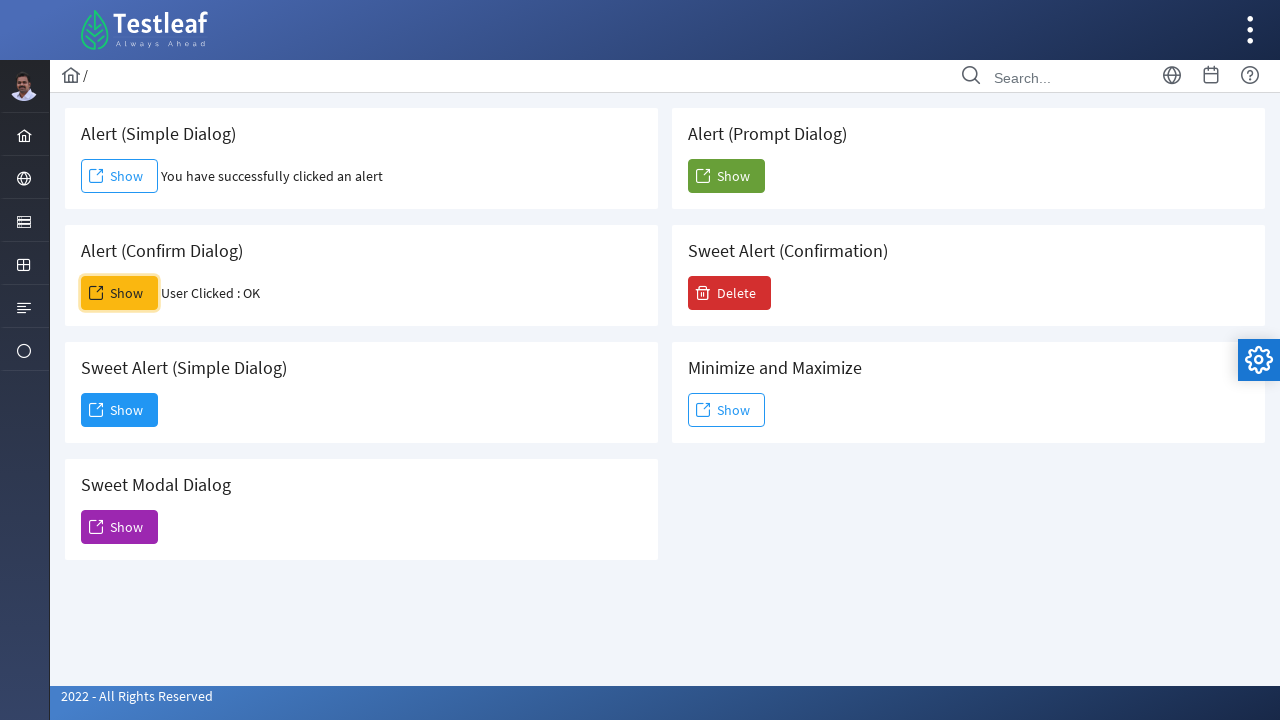

Clicked button to trigger prompt alert and entered text 'Siyaaraa' at (726, 176) on #j_idt88\:j_idt104
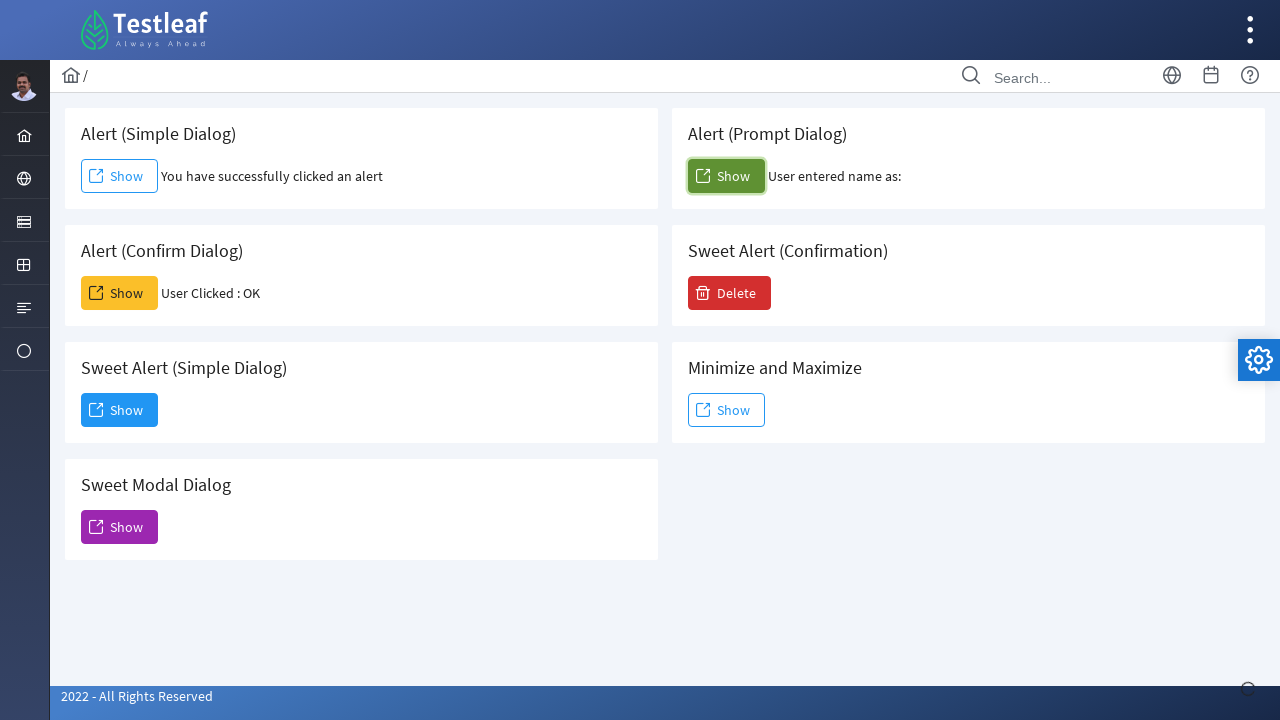

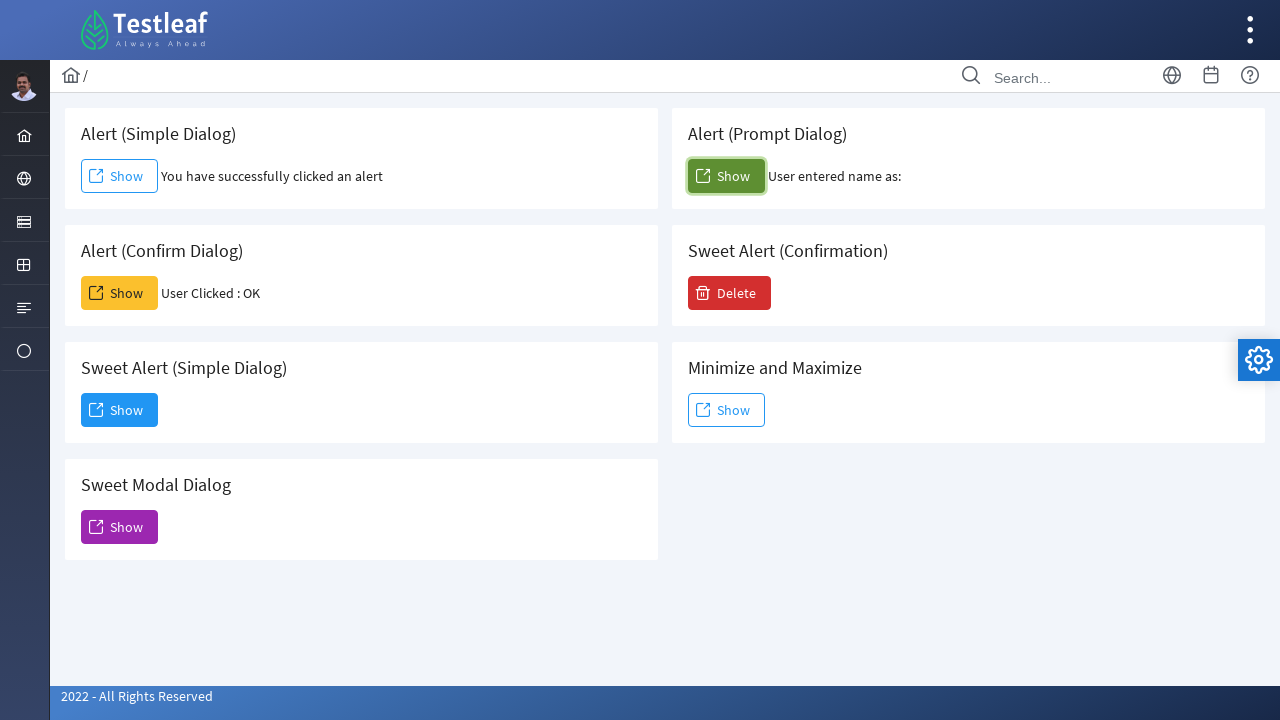